Tests TodoMVC app with Backbone.js framework by adding multiple todo items, marking some as complete, and verifying the remaining todo count updates correctly.

Starting URL: https://todomvc.com

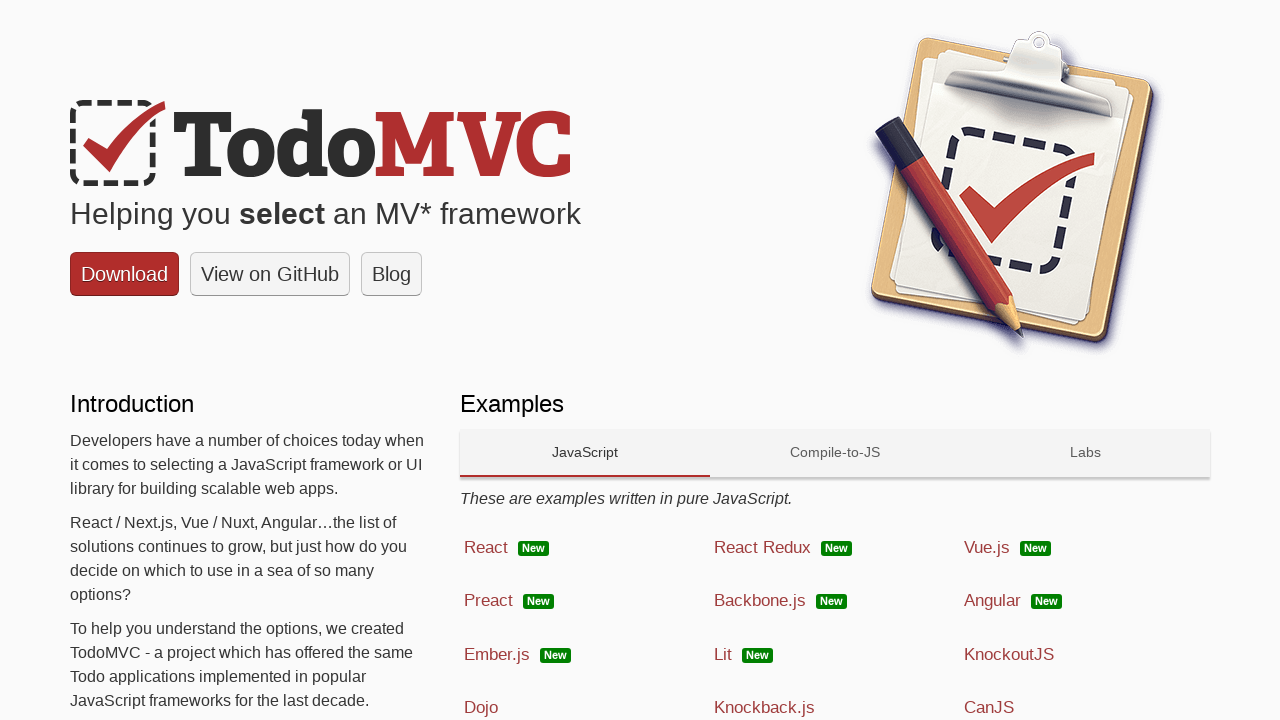

Waited for Backbone.js link to be visible
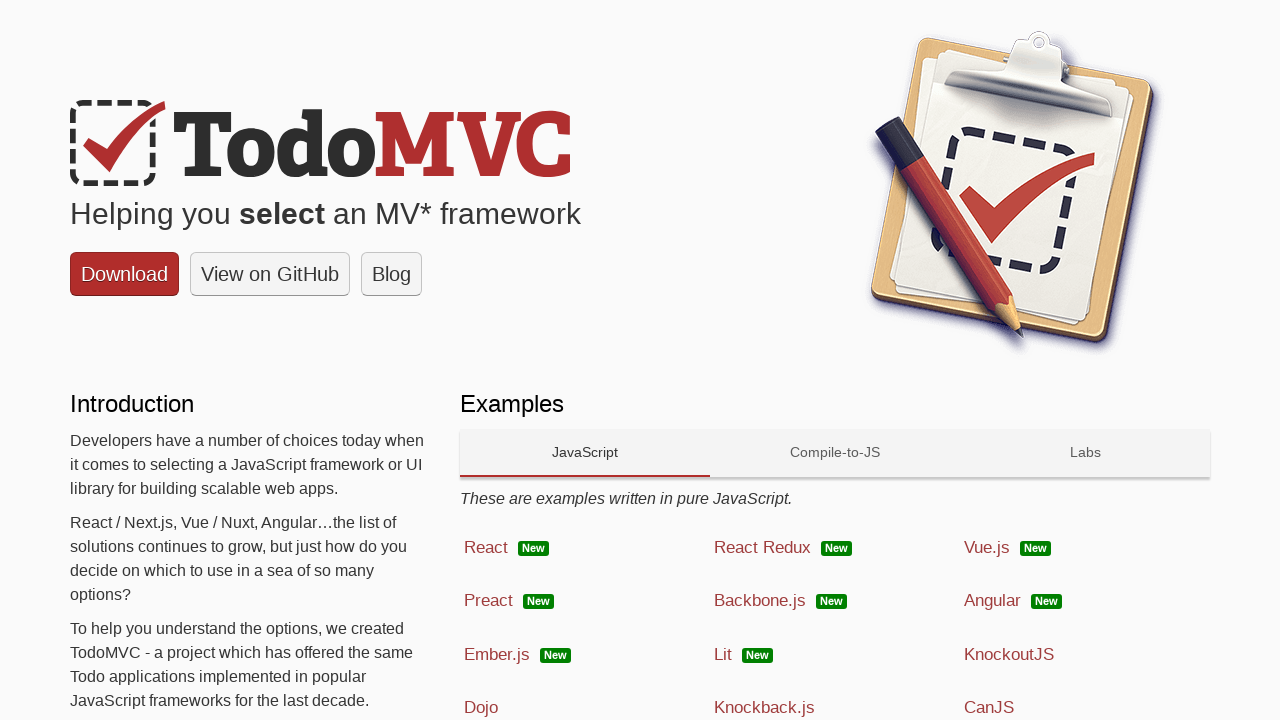

Clicked on Backbone.js platform link at (835, 601) on a:has-text('Backbone.js')
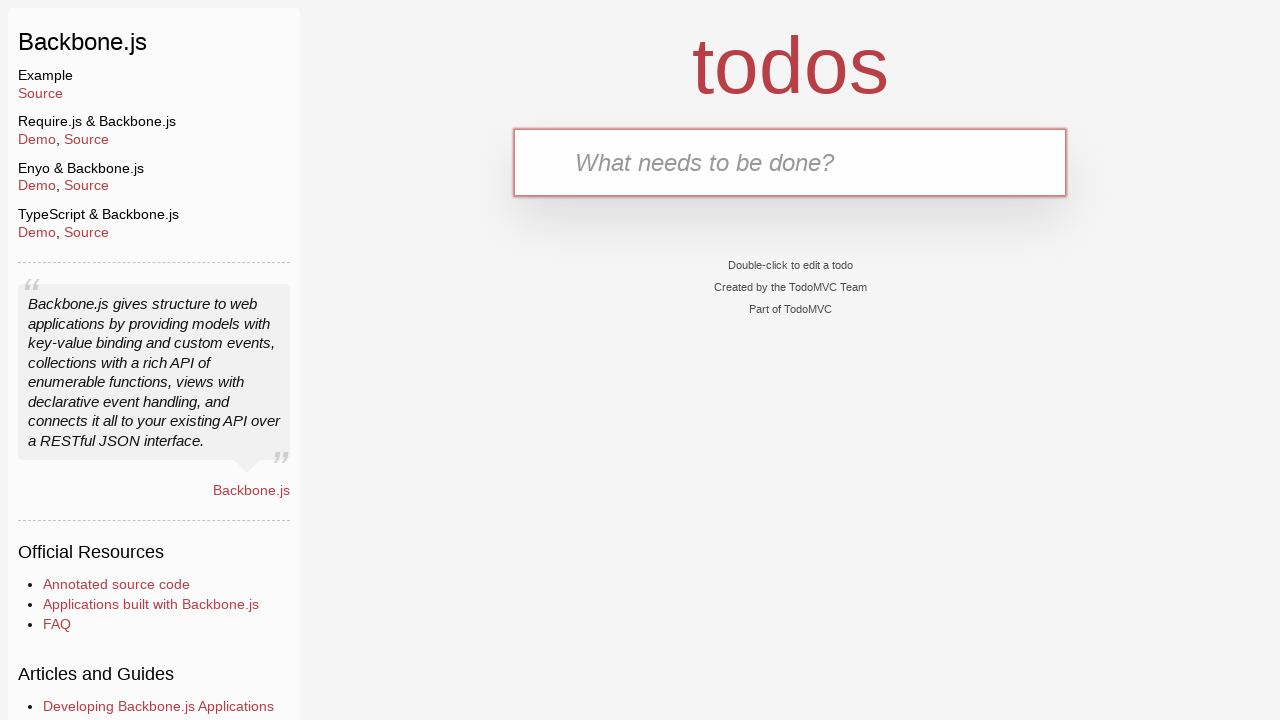

Waited for todo input field to appear
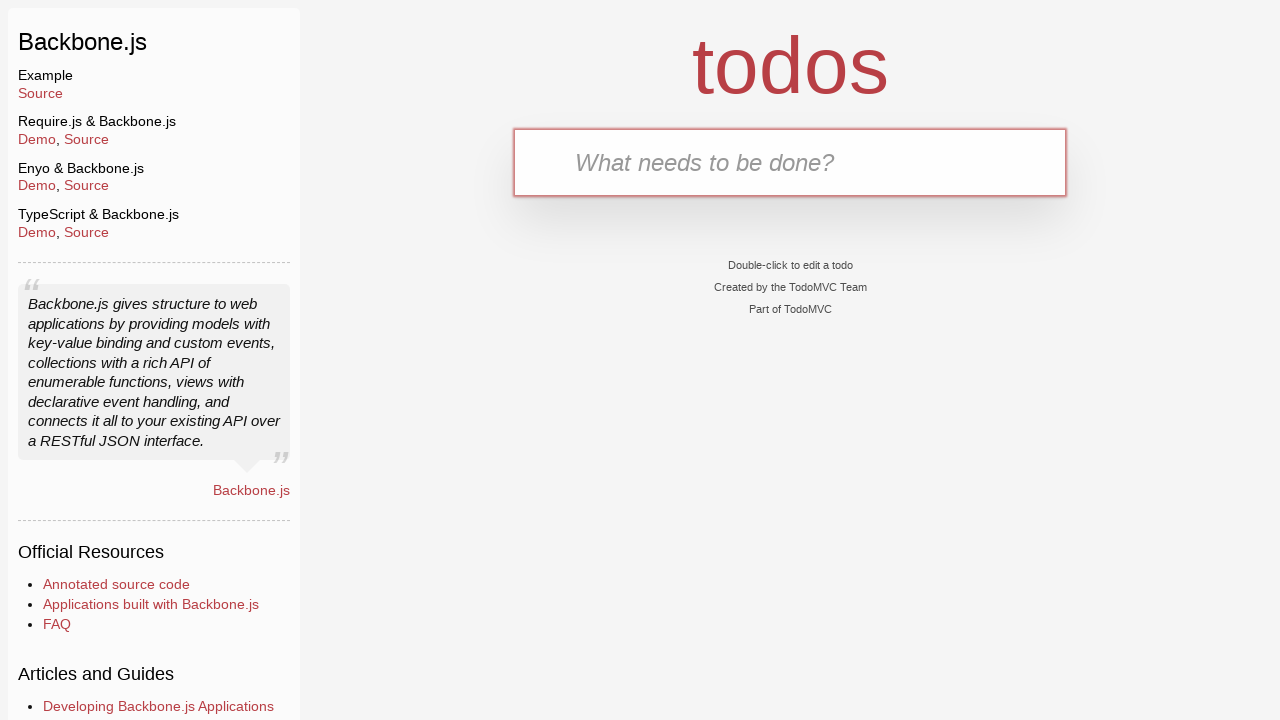

Filled first todo item: N9oum sbe7 on input[placeholder='What needs to be done?']
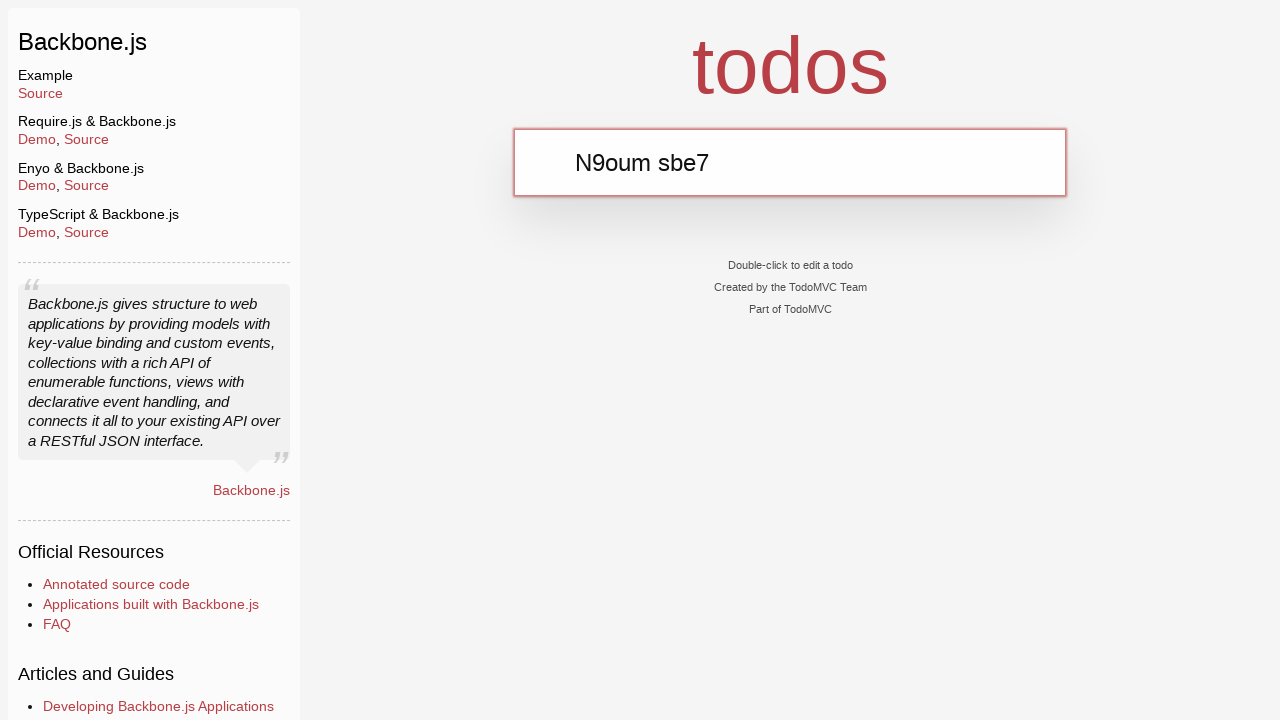

Pressed Enter to add first todo item on input[placeholder='What needs to be done?']
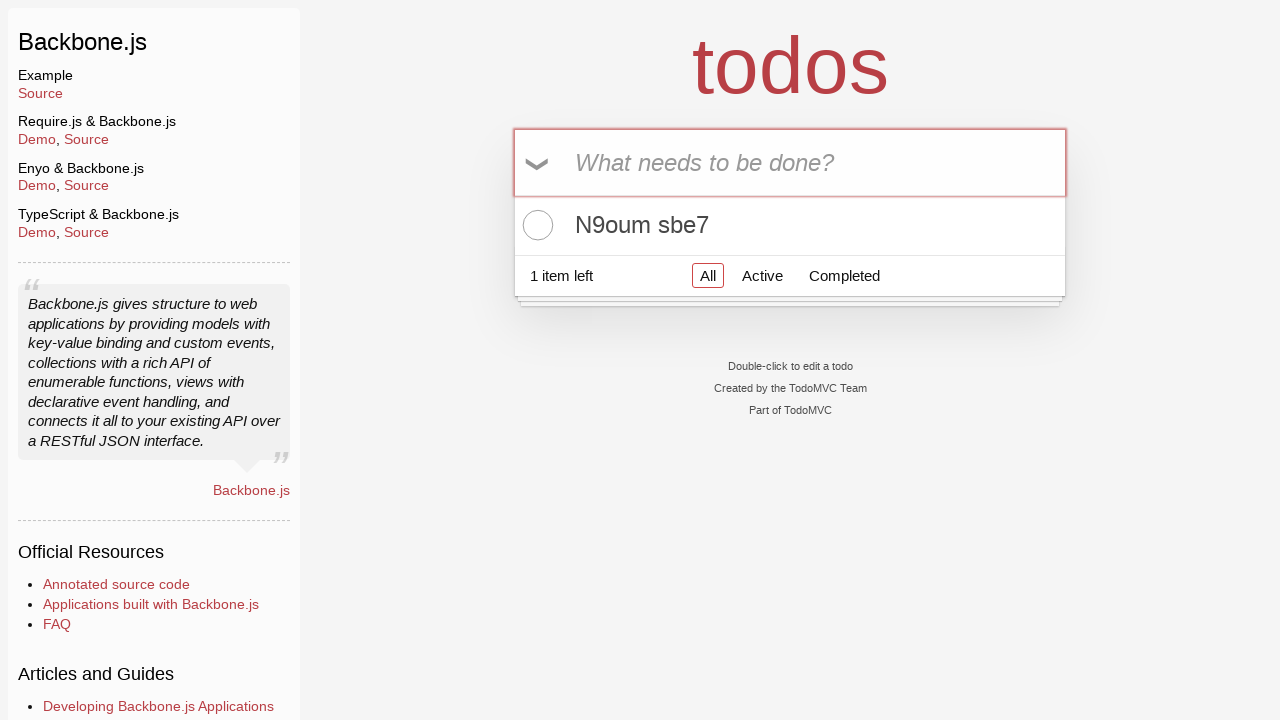

Filled second todo item: Na9ra cours TP Qualité ISO on input[placeholder='What needs to be done?']
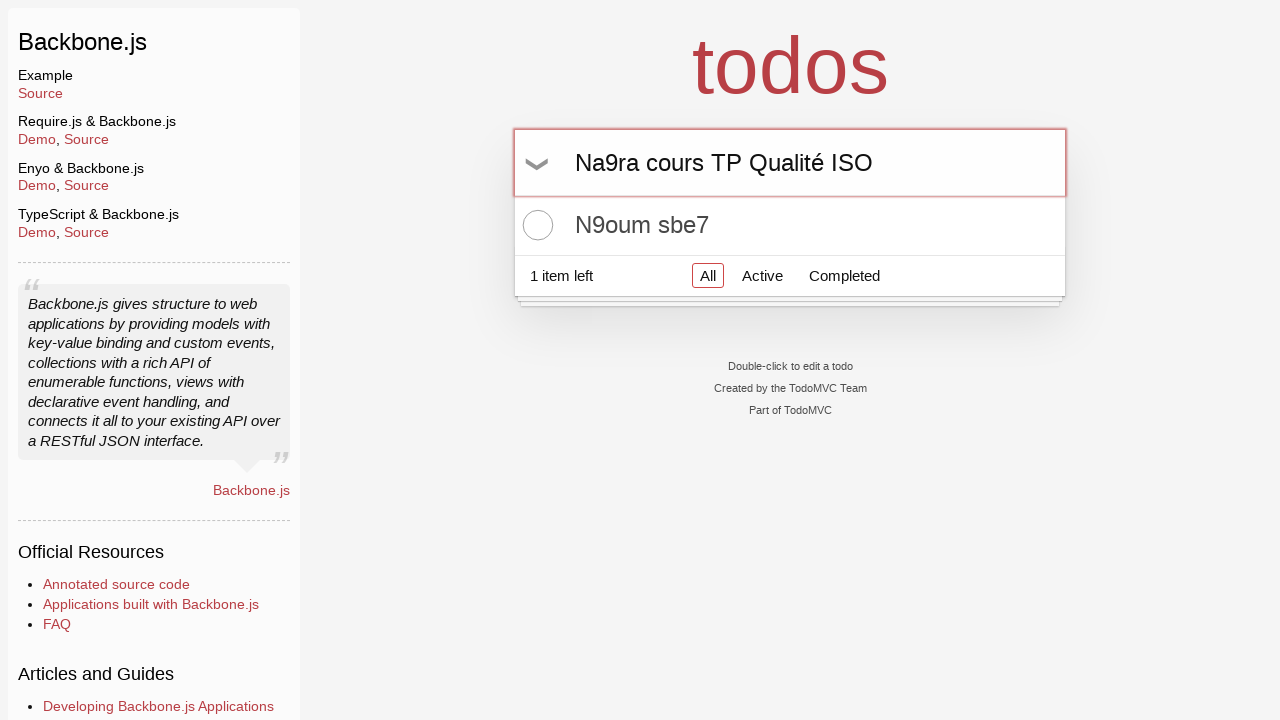

Pressed Enter to add second todo item on input[placeholder='What needs to be done?']
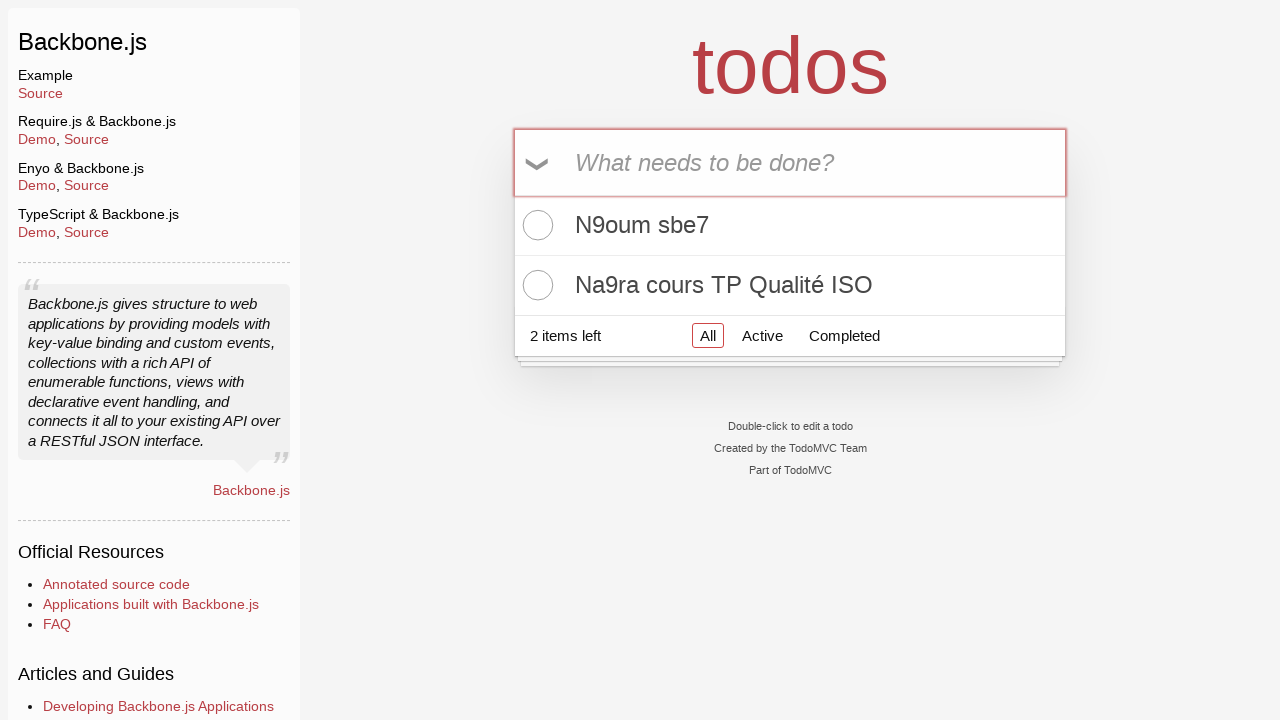

Filled third todo item: Nekhdem el TP on input[placeholder='What needs to be done?']
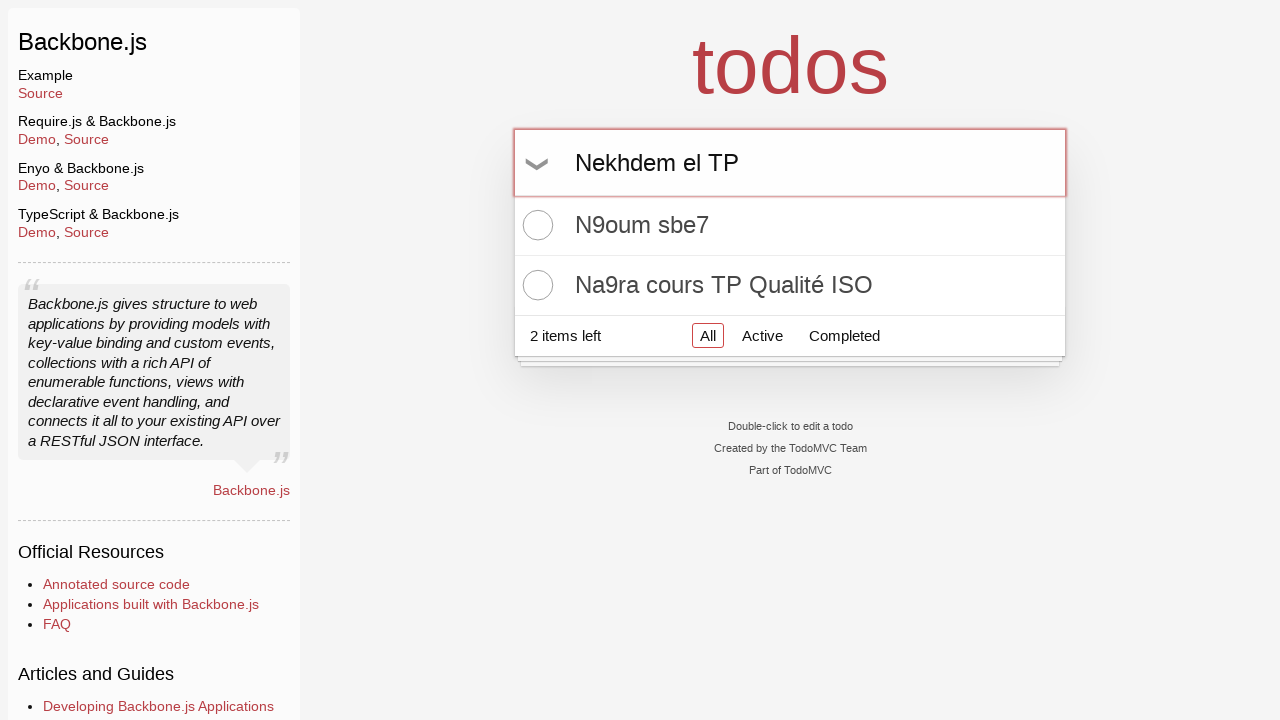

Pressed Enter to add third todo item on input[placeholder='What needs to be done?']
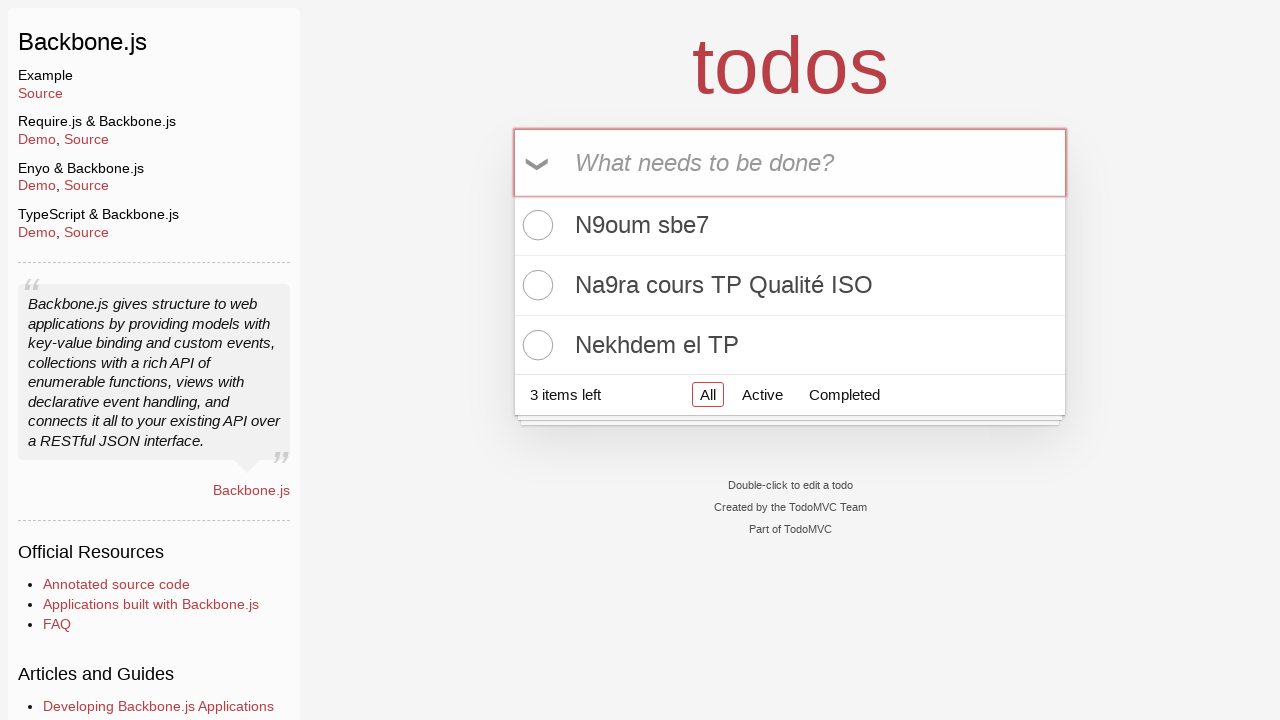

Filled fourth todo item: Nerjaa Norkods on input[placeholder='What needs to be done?']
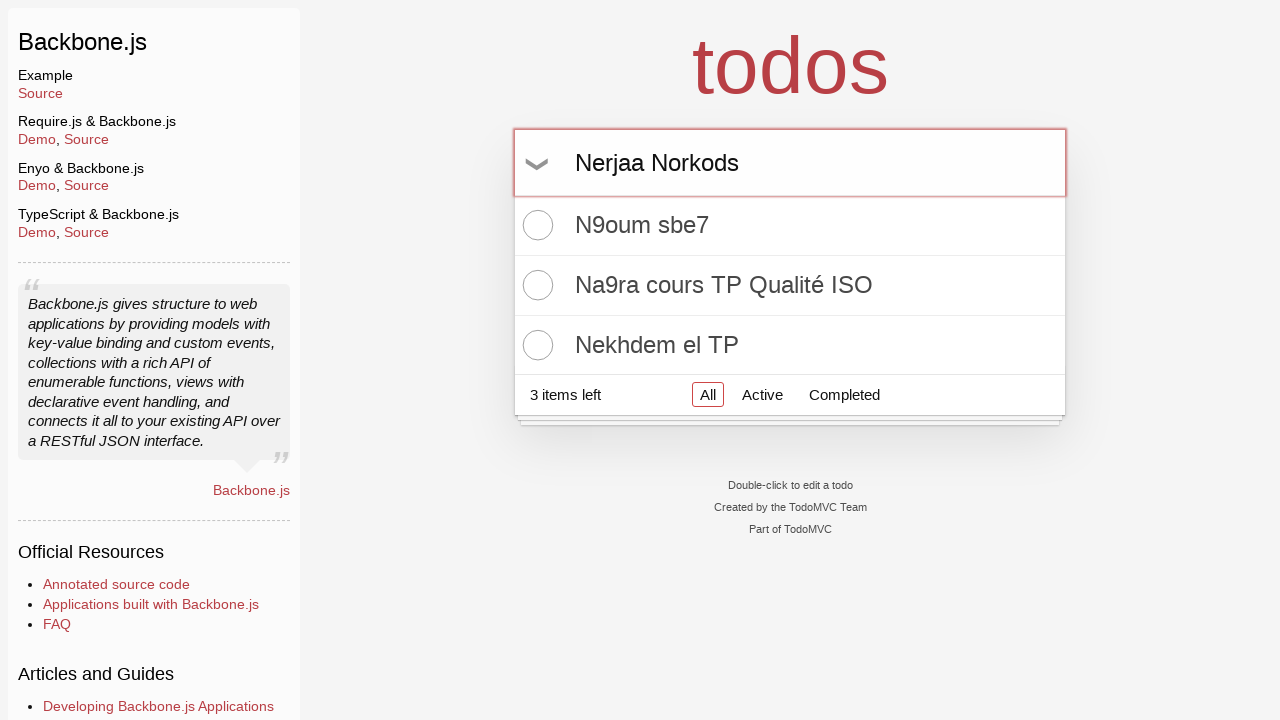

Pressed Enter to add fourth todo item on input[placeholder='What needs to be done?']
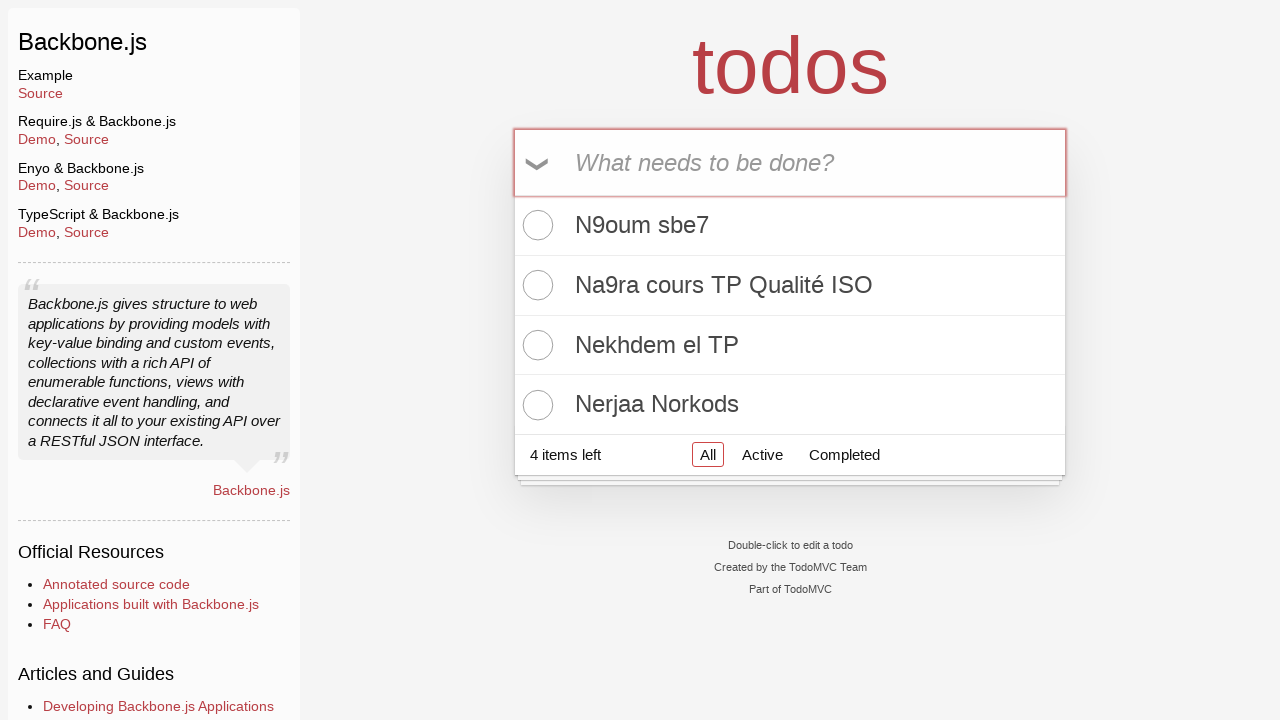

Marked first todo item as complete at (535, 225) on li:nth-child(1) .toggle
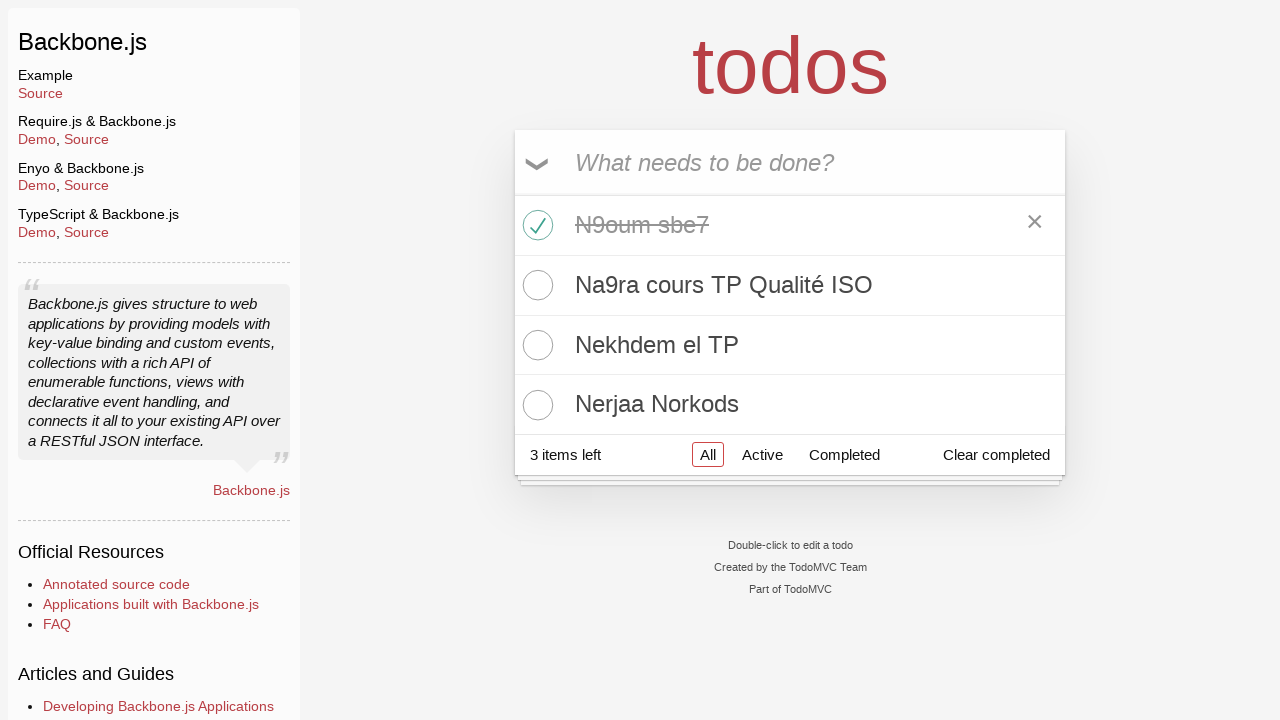

Marked second todo item as complete at (535, 285) on li:nth-child(2) .toggle
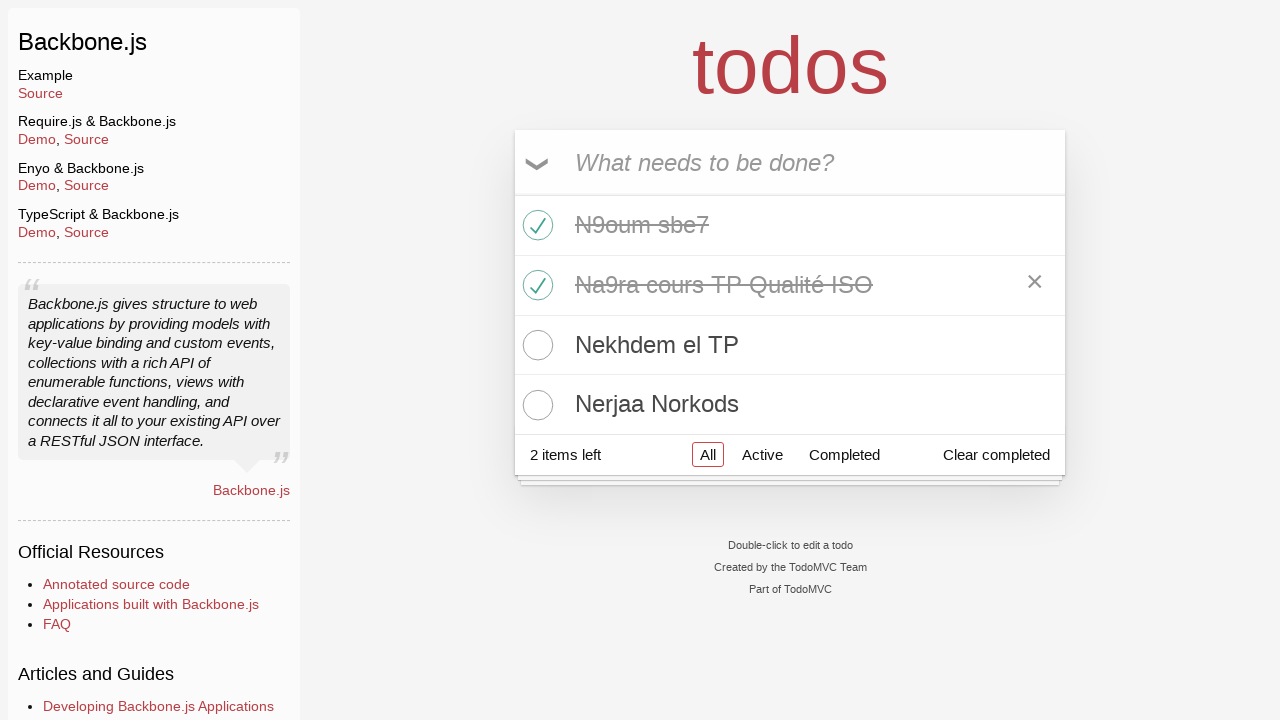

Marked third todo item as complete at (535, 345) on li:nth-child(3) .toggle
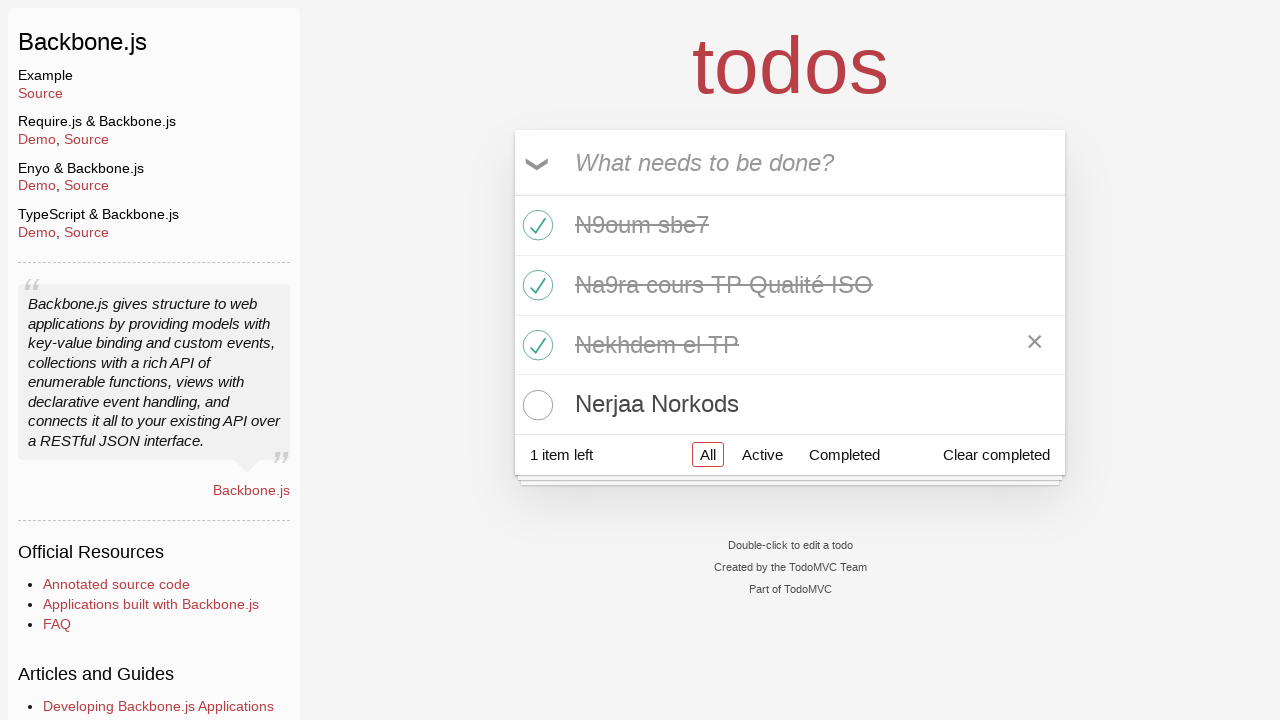

Verified todo count element is visible with 2 remaining items
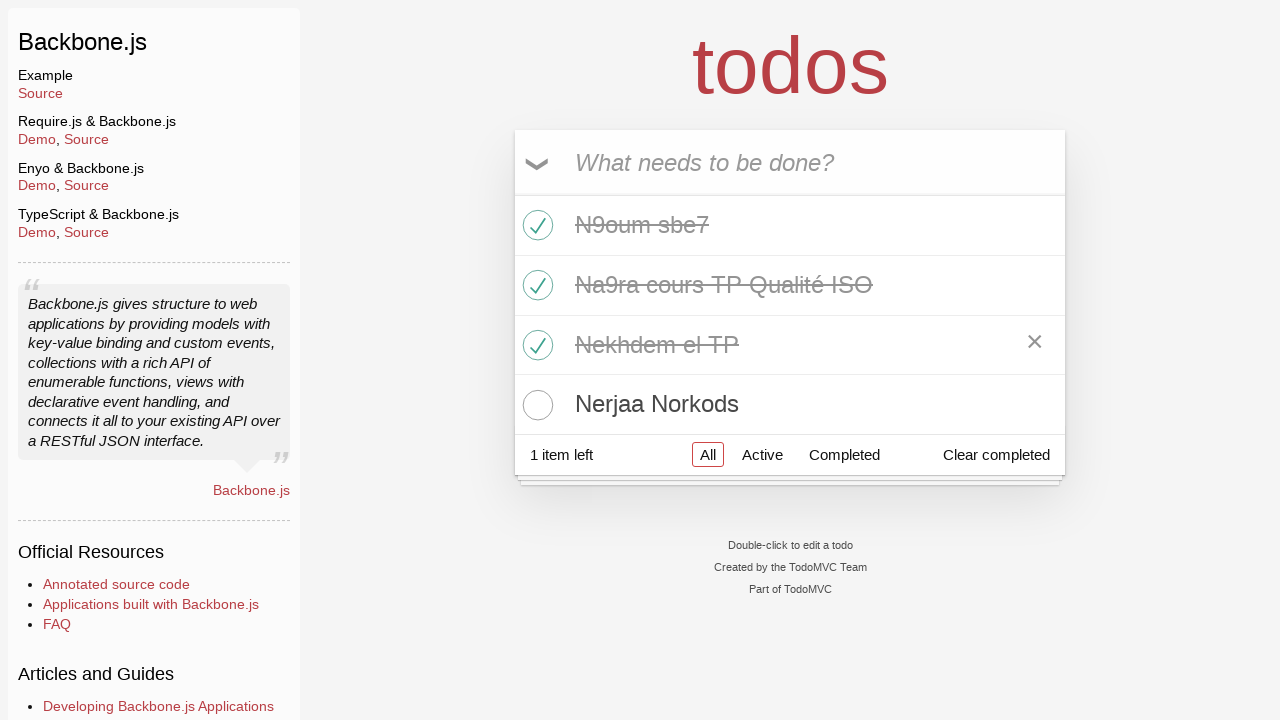

Marked fourth todo item as complete at (535, 405) on li:nth-child(4) .toggle
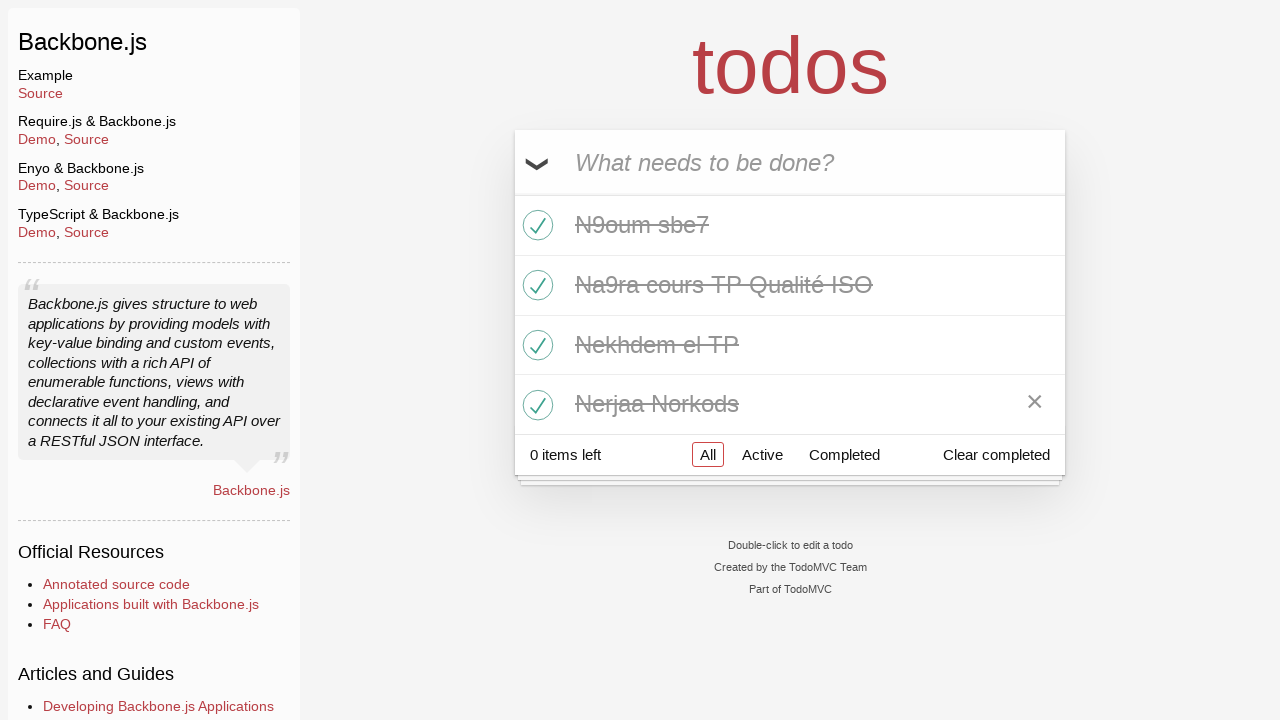

Unmarked fourth todo item (toggled back to incomplete) at (535, 405) on li:nth-child(4) .toggle
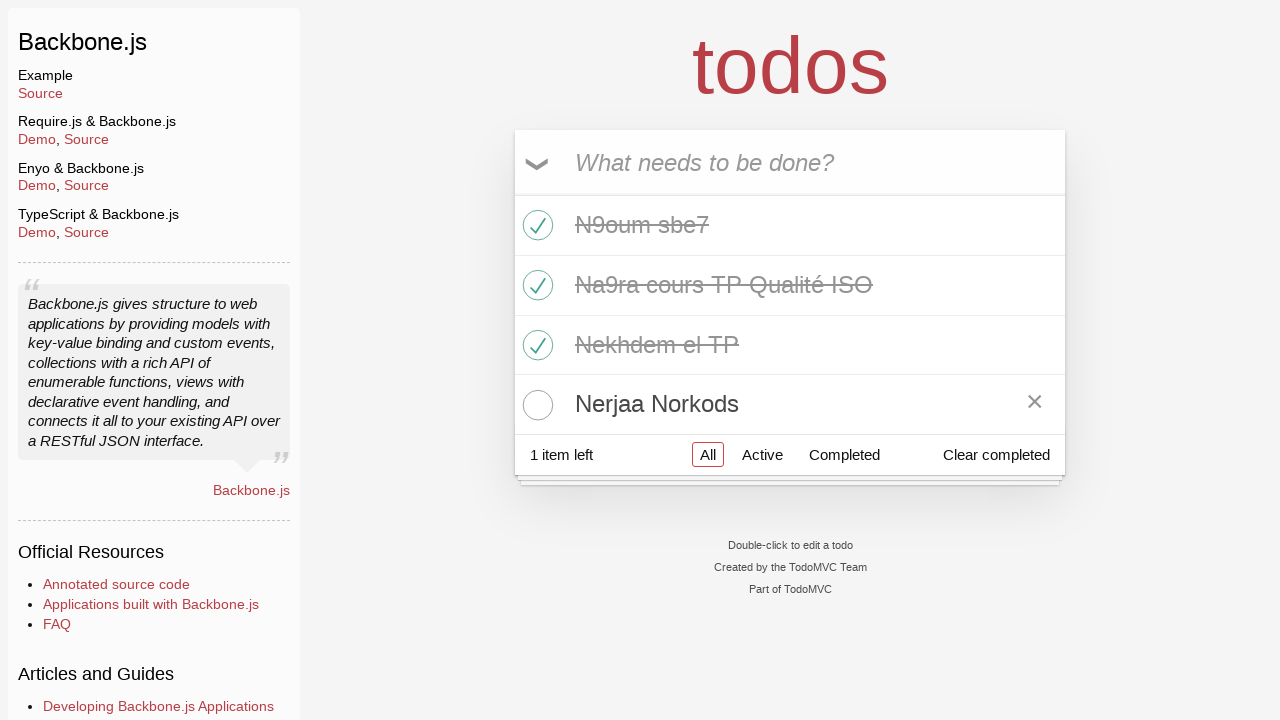

Verified todo count element shows correct remaining count after toggle
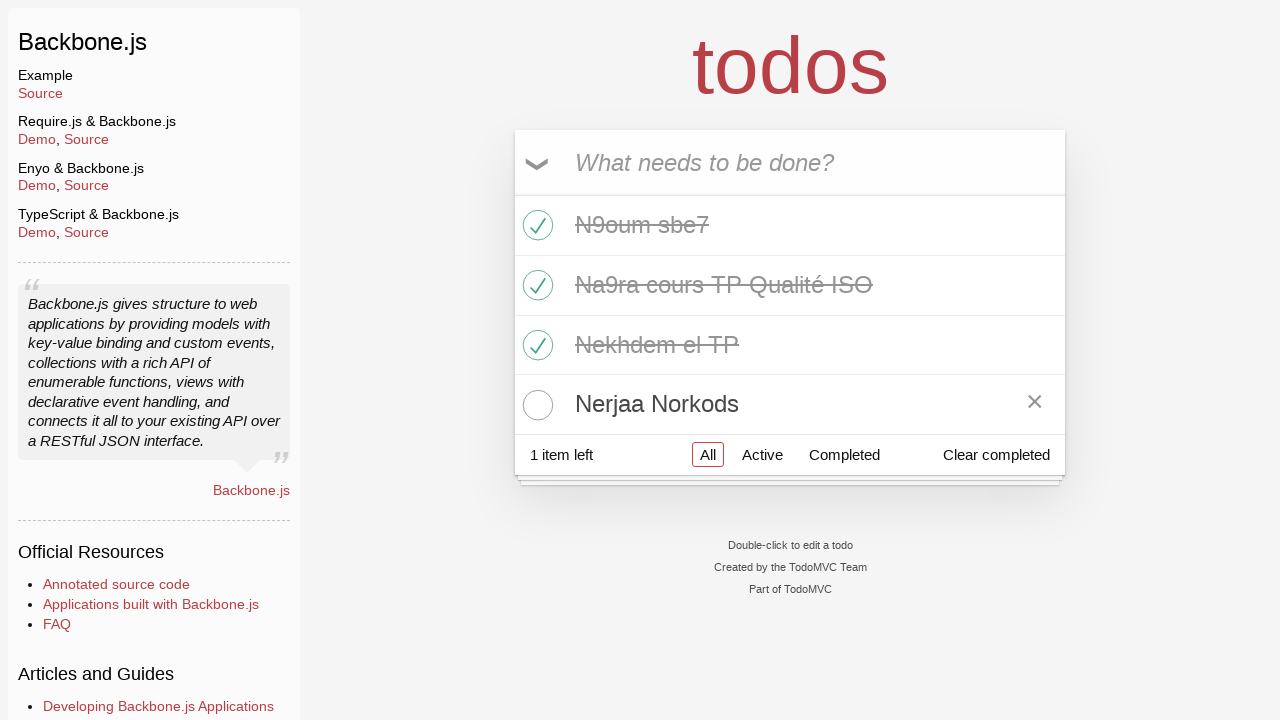

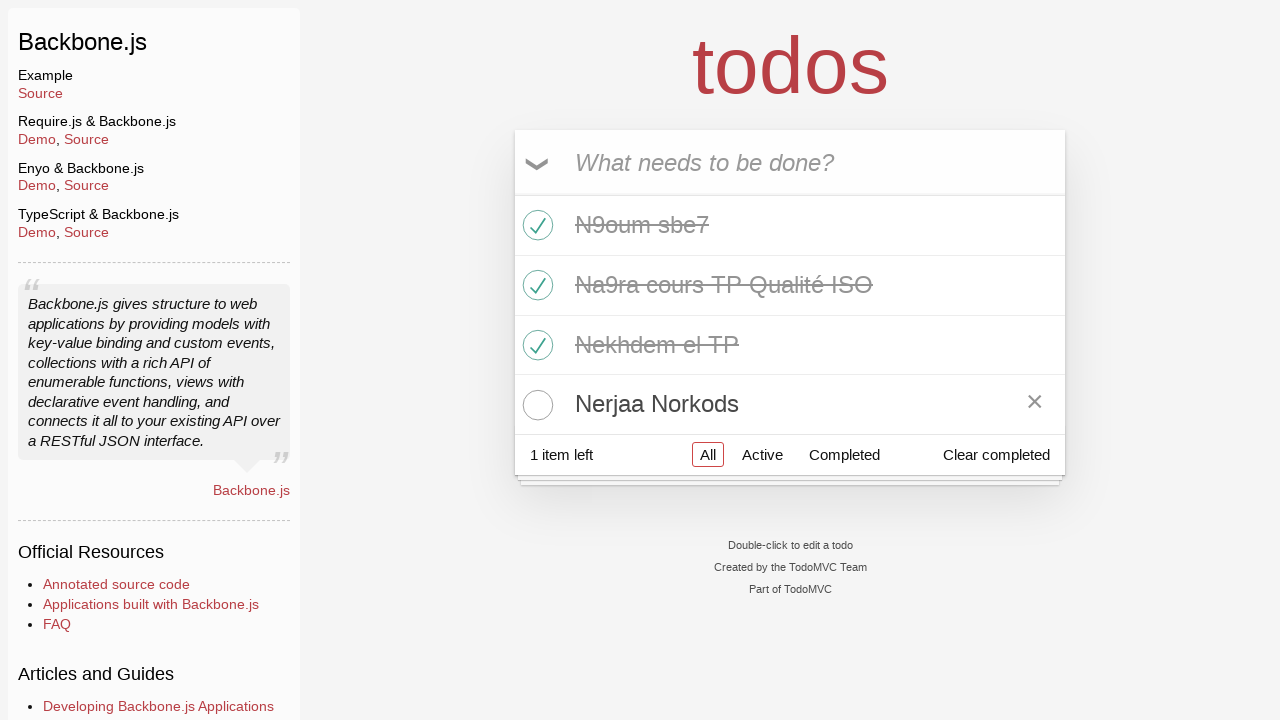